Tests creating a new paste on Pastebin by filling in the paste content, selecting Bash syntax highlighting, setting 10-minute expiration, entering a paste name, and submitting the form.

Starting URL: https://pastebin.com/

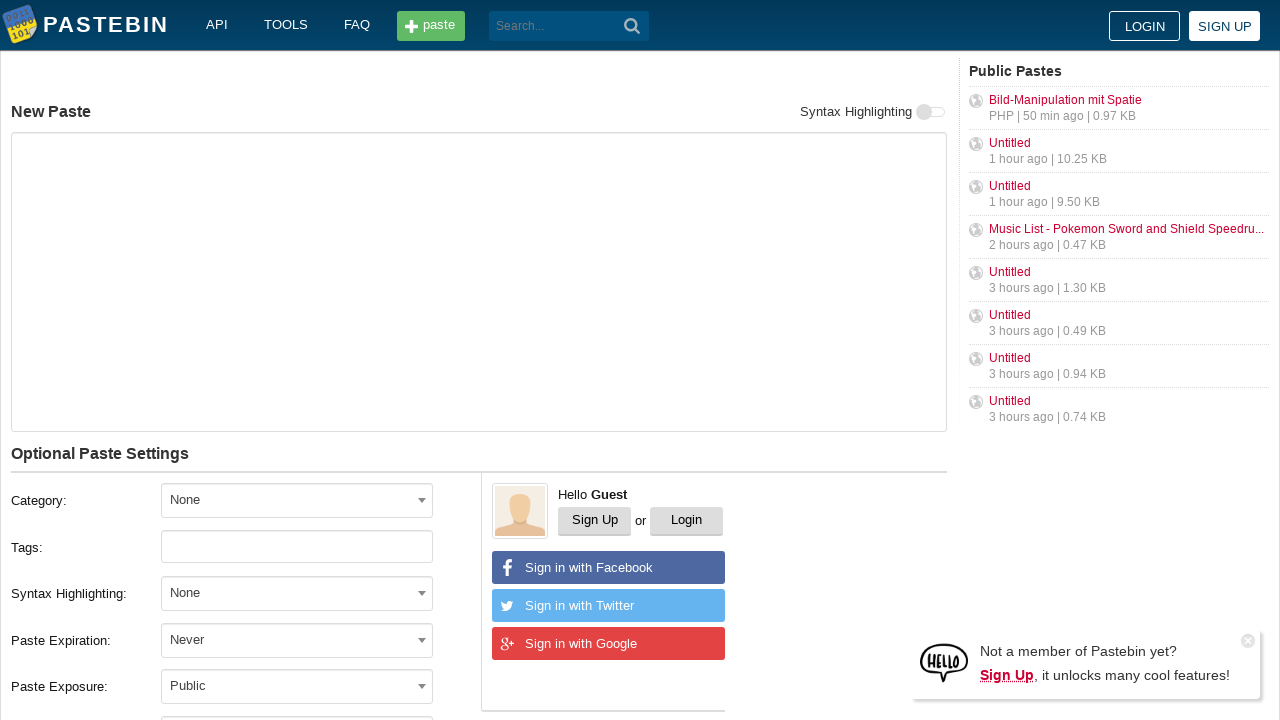

Filled paste content with Bash script on textarea[name='PostForm[text]']
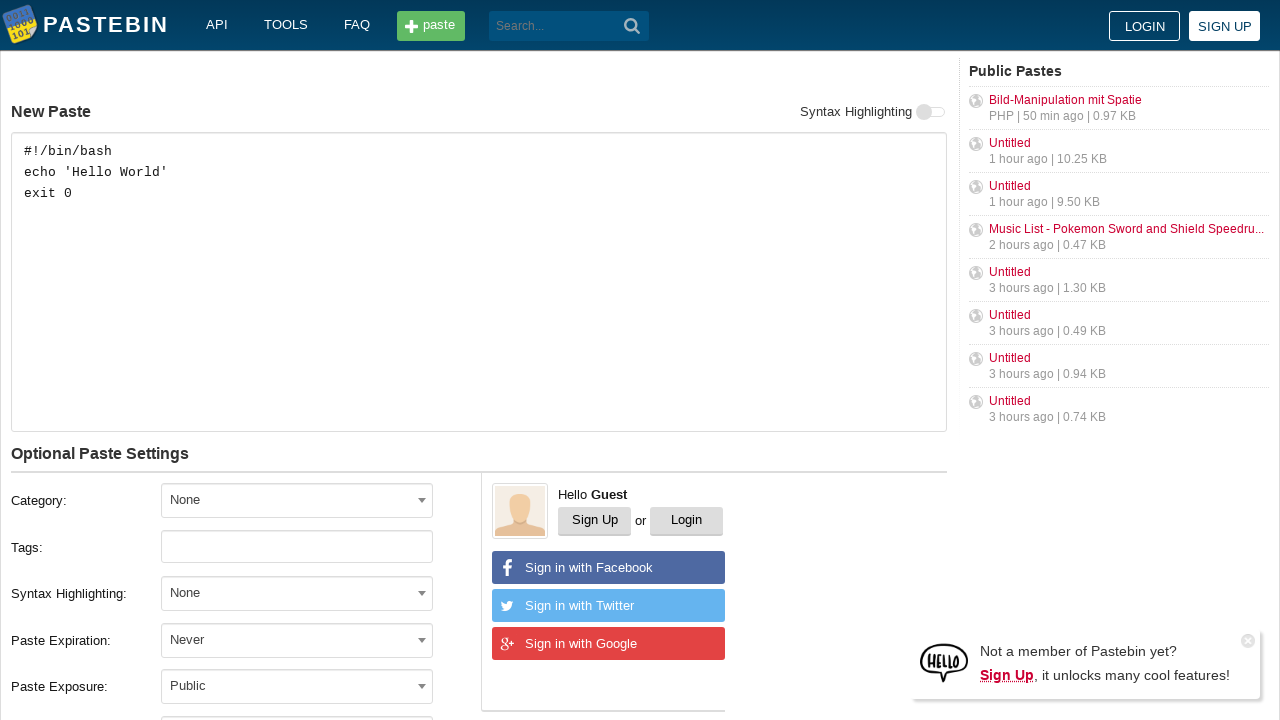

Clicked syntax highlighting dropdown at (297, 593) on #select2-postform-format-container
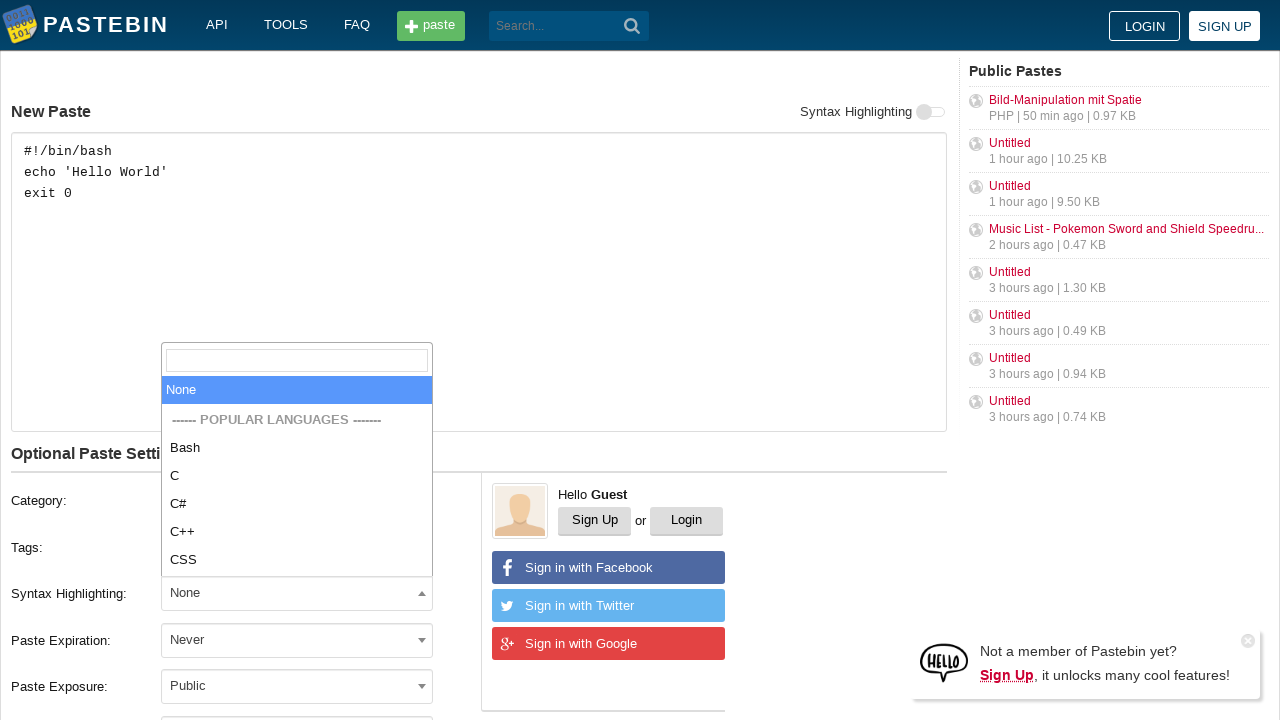

Selected Bash syntax highlighting at (297, 448) on xpath=//ul/li[contains(text(), 'Bash')]
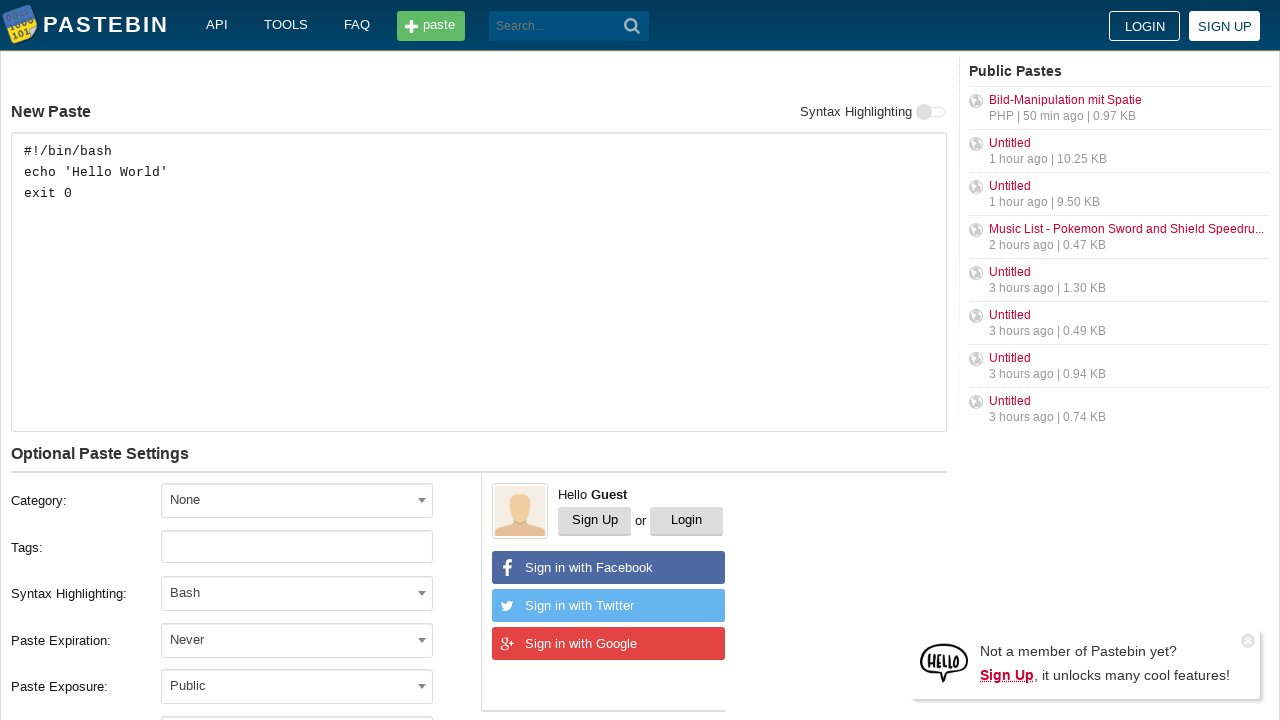

Clicked expiration dropdown at (297, 640) on #select2-postform-expiration-container
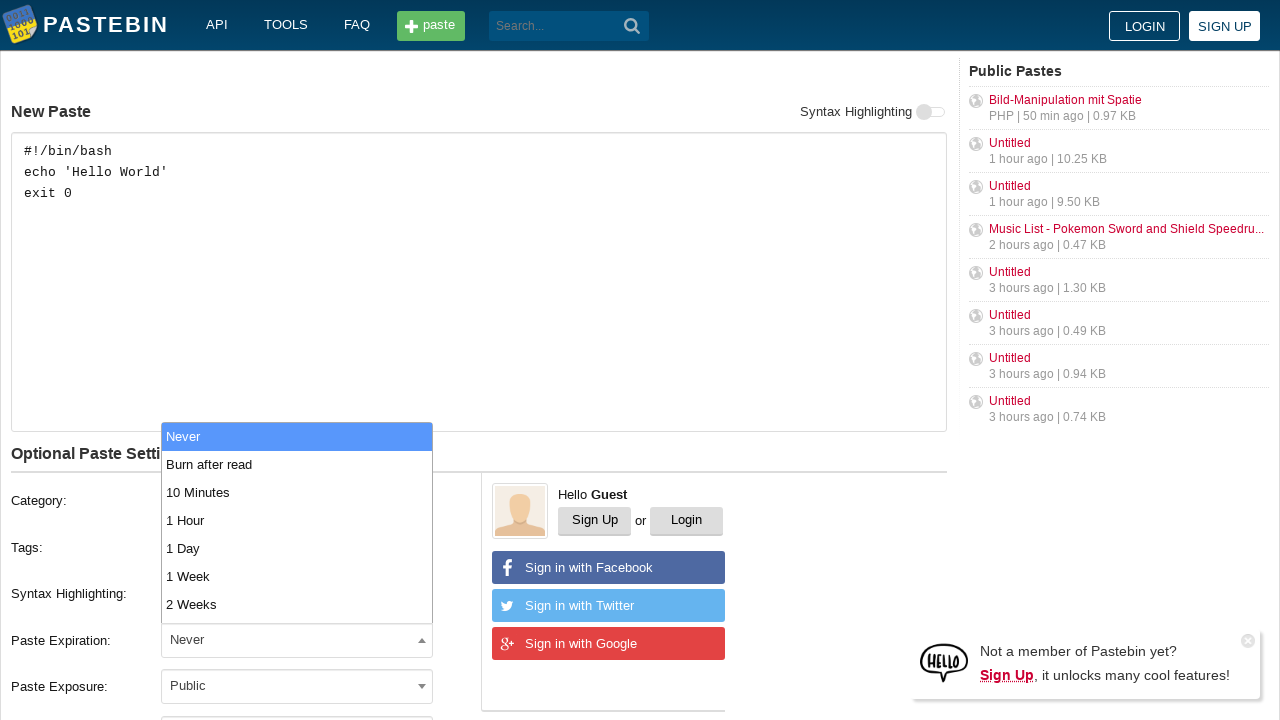

Selected 10 minute expiration at (297, 492) on xpath=//li[text()='10 Minutes']
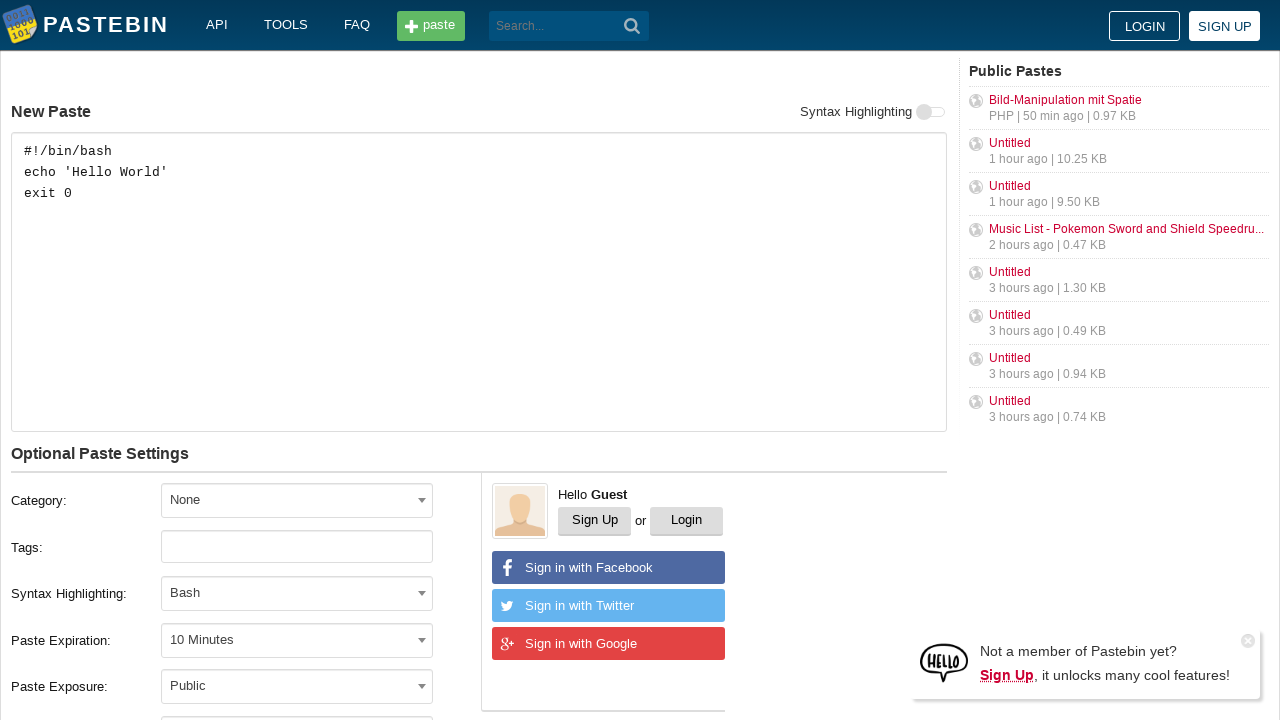

Entered paste name 'Test Bash Script 2024' on #postform-name
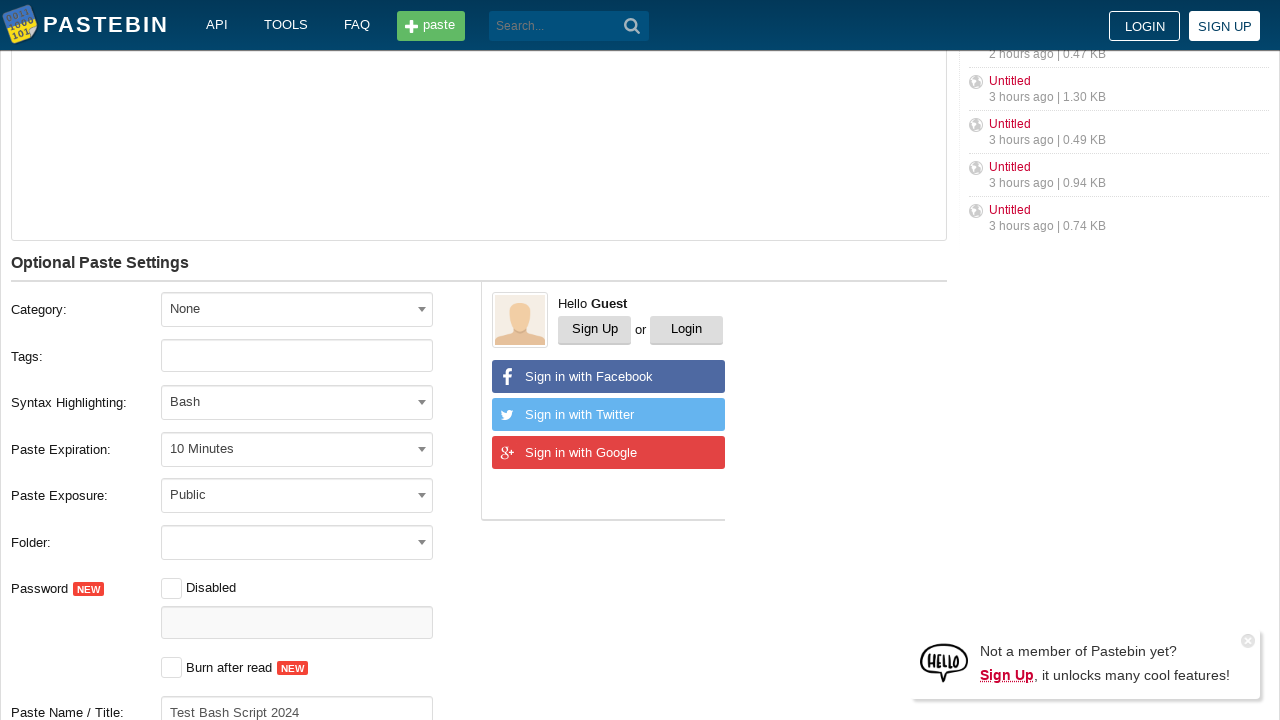

Clicked 'Create New Paste' button at (240, 400) on xpath=//button[text() = 'Create New Paste']
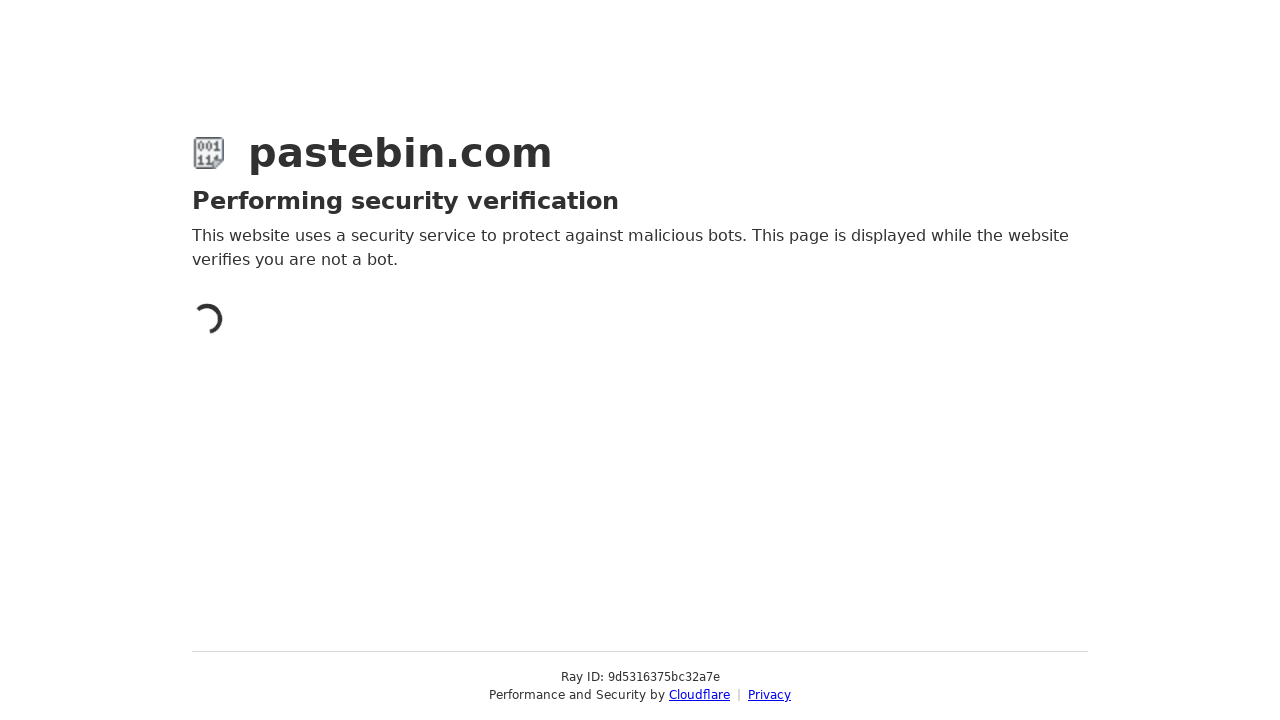

New paste page loaded successfully
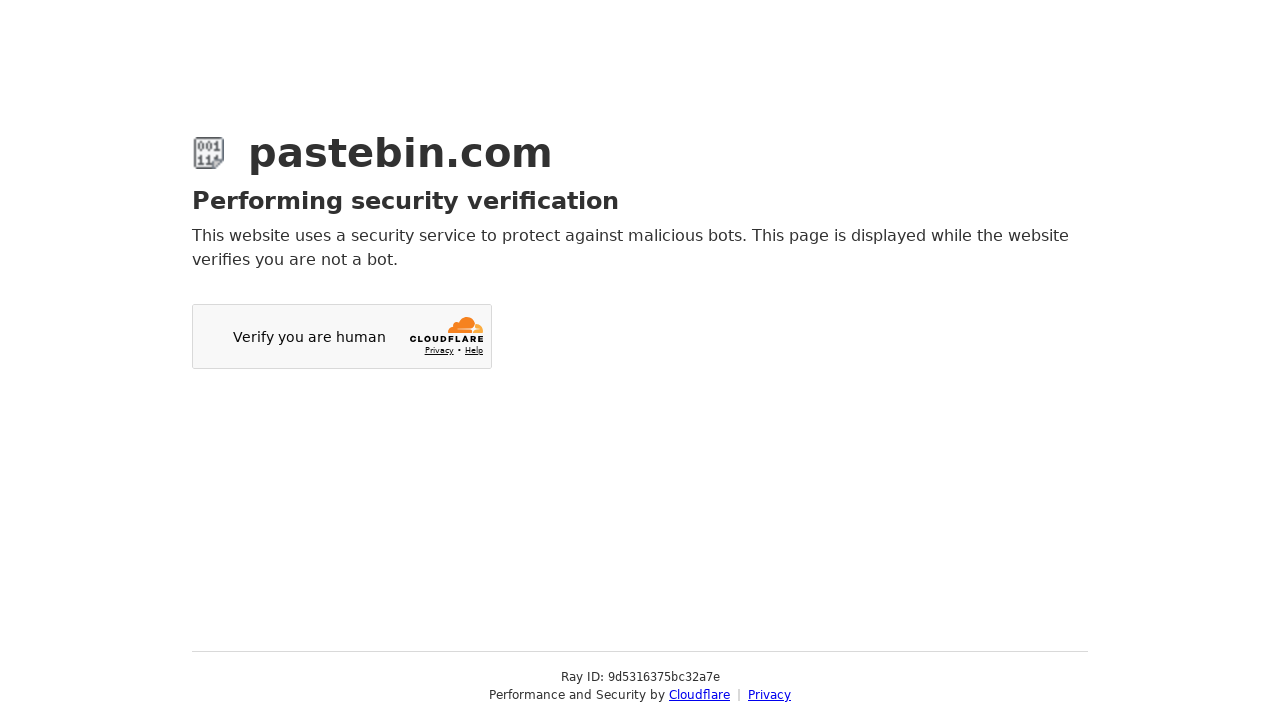

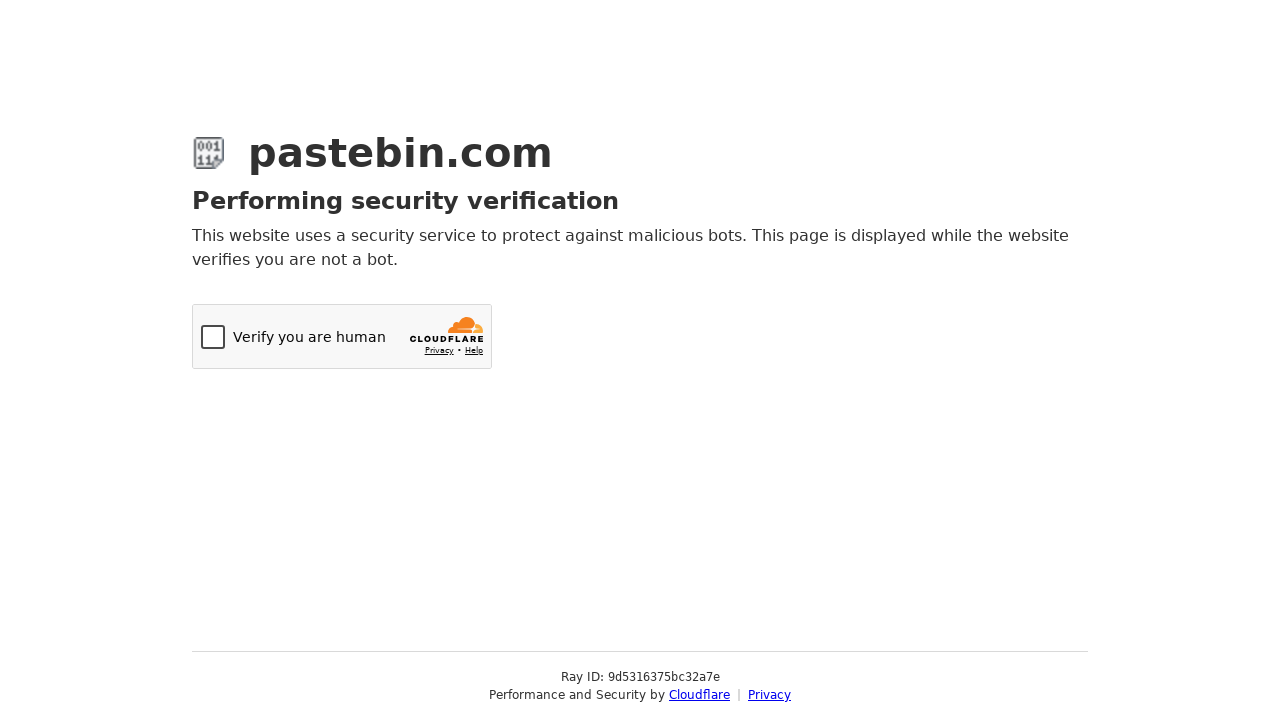